Tests that the todo counter displays the current number of todo items as they are added.

Starting URL: https://demo.playwright.dev/todomvc

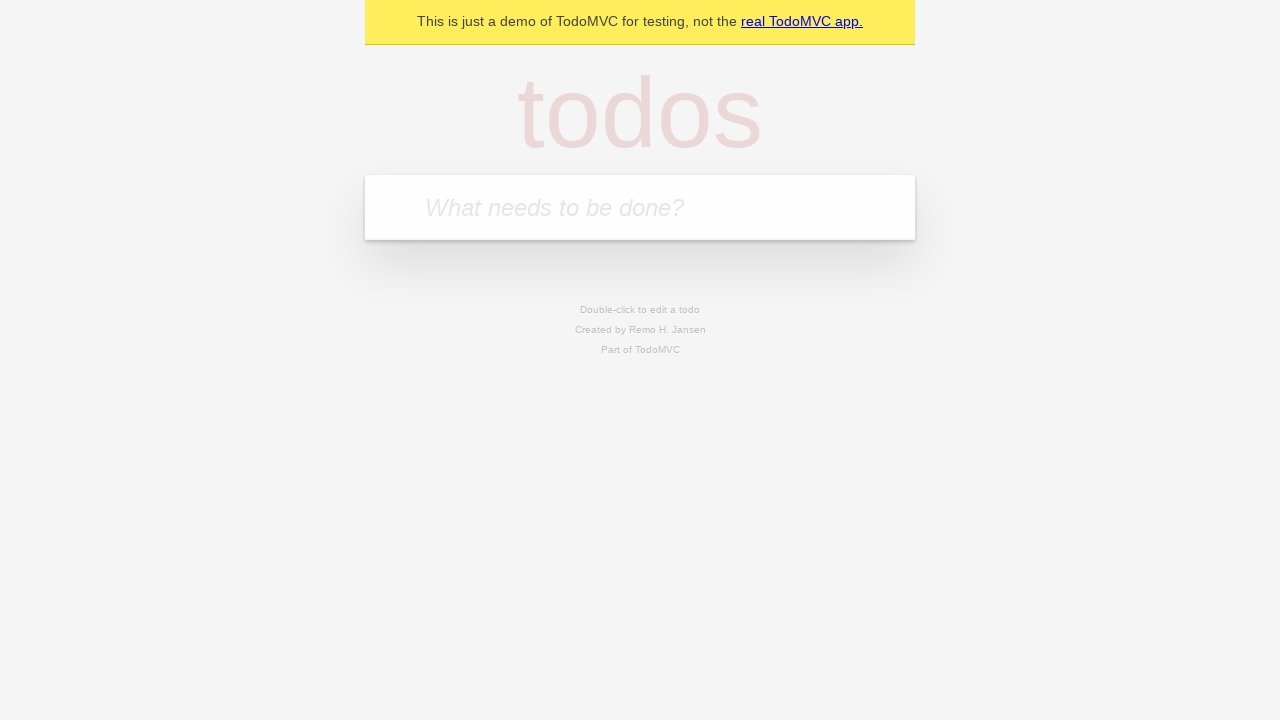

Filled new todo input with 'buy some cheese' on .new-todo
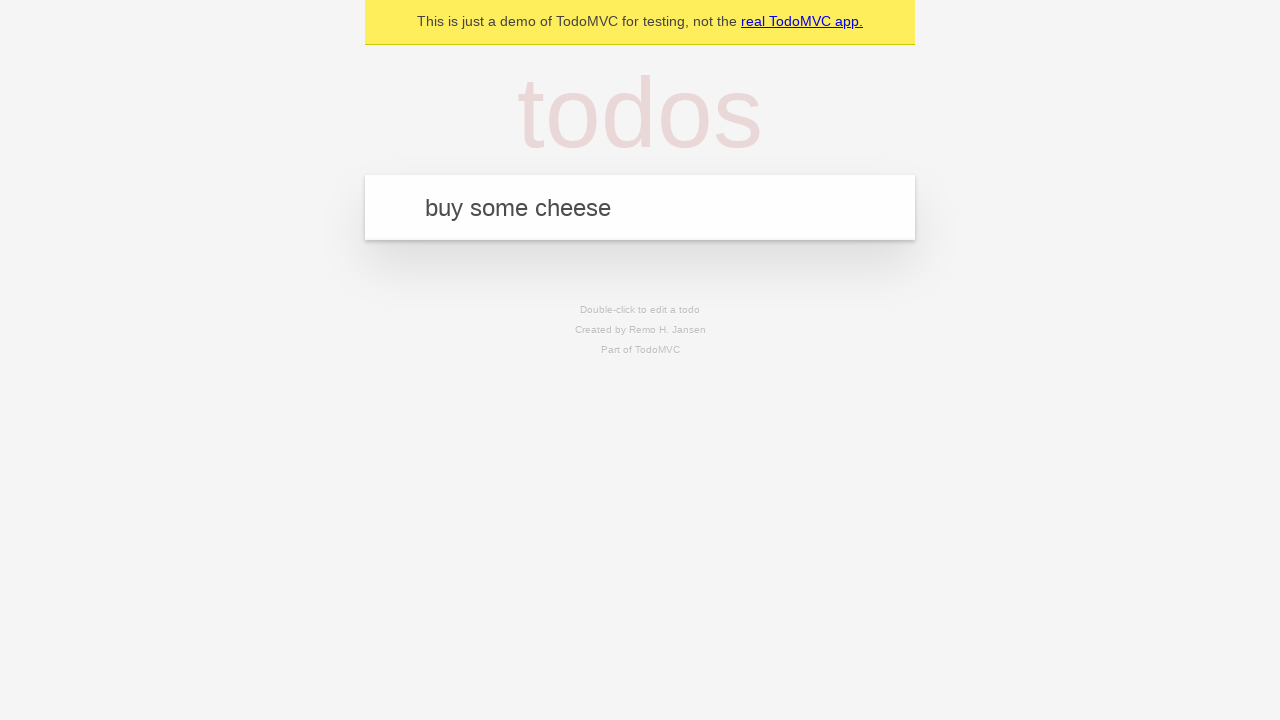

Pressed Enter to add first todo item on .new-todo
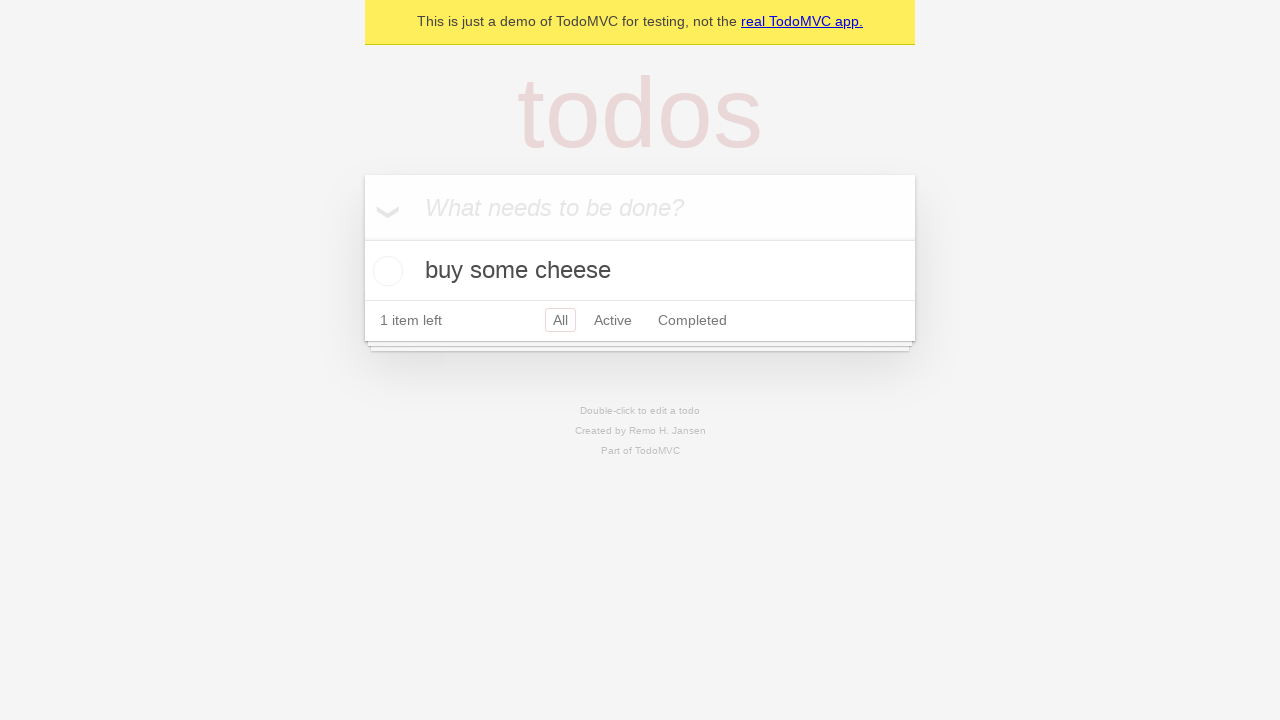

Todo counter element loaded
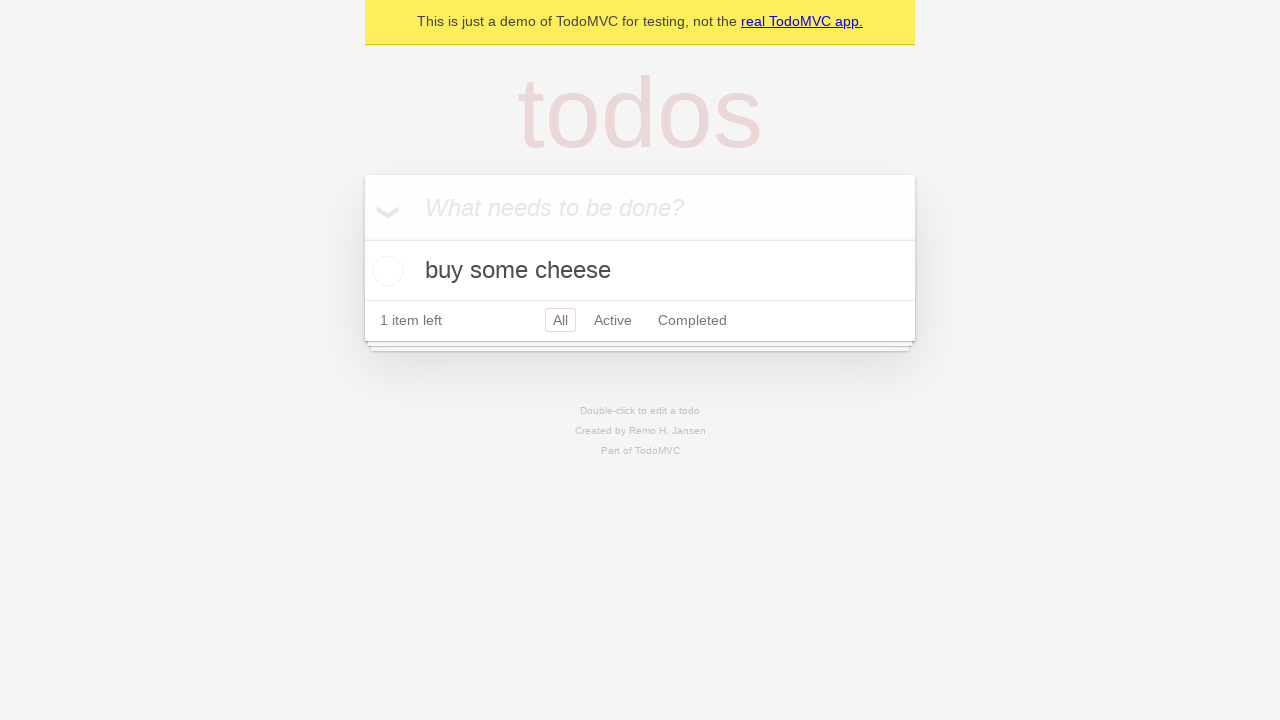

Filled new todo input with 'feed the cat' on .new-todo
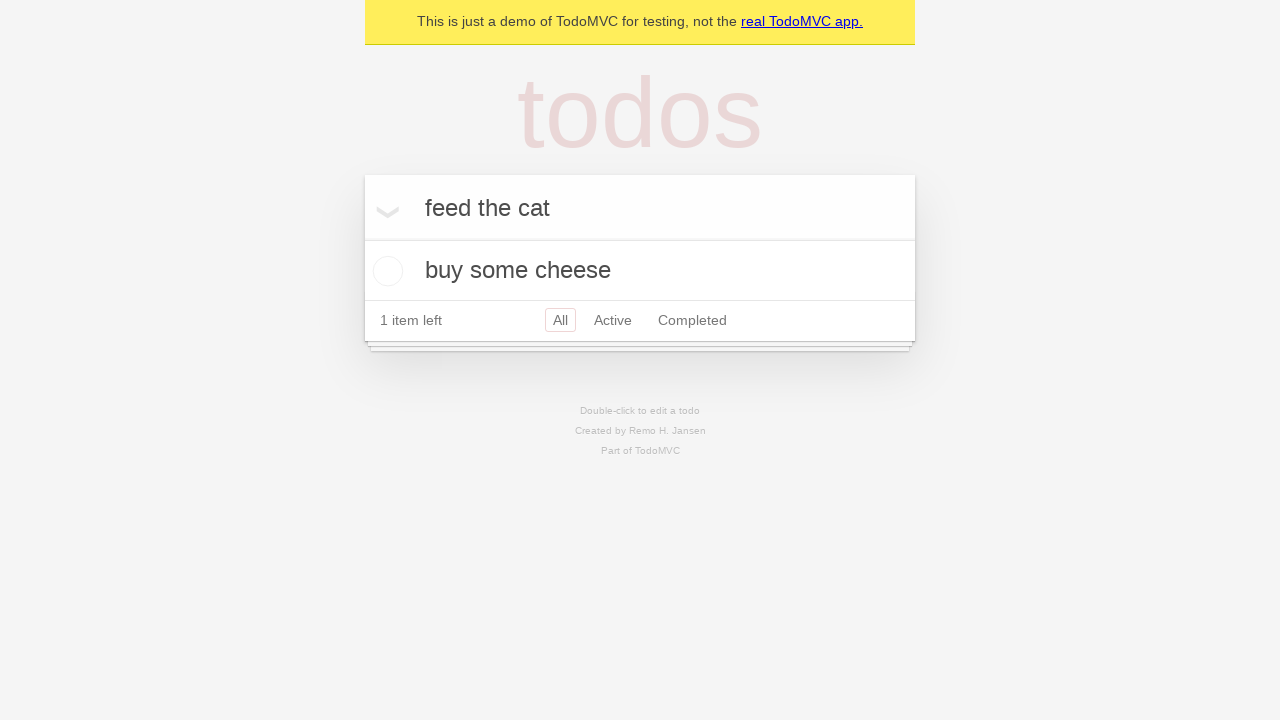

Pressed Enter to add second todo item on .new-todo
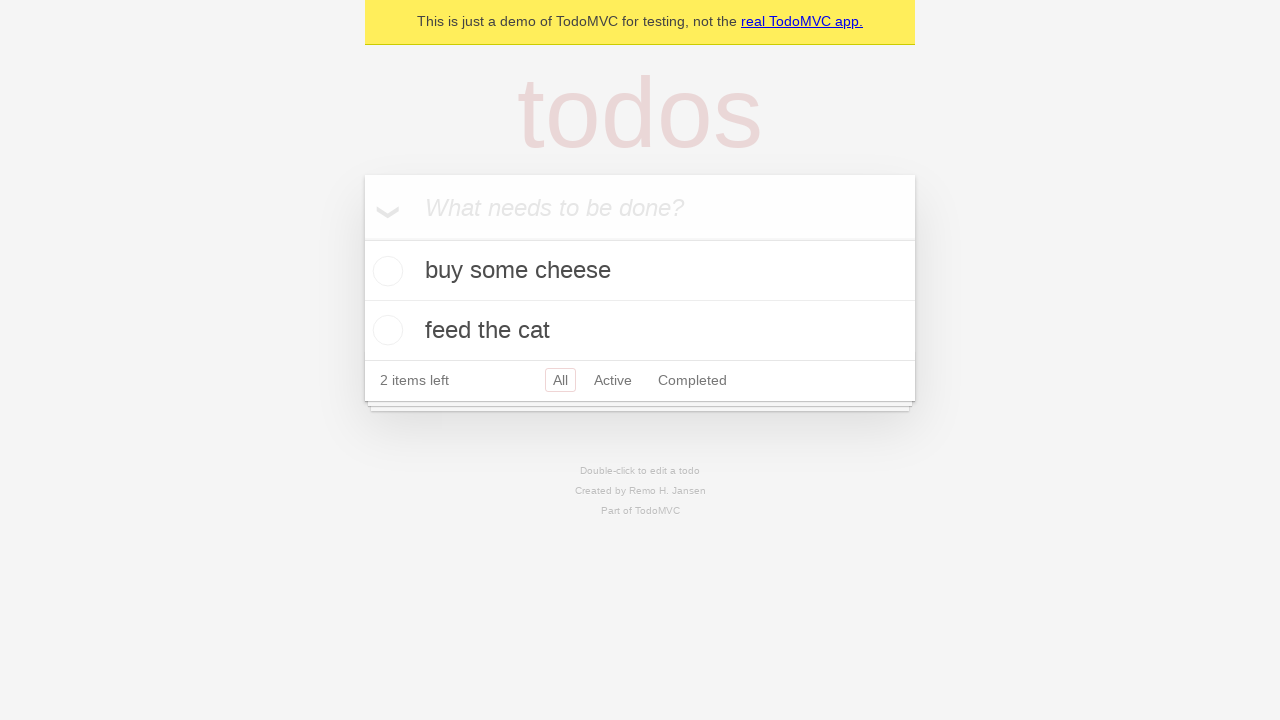

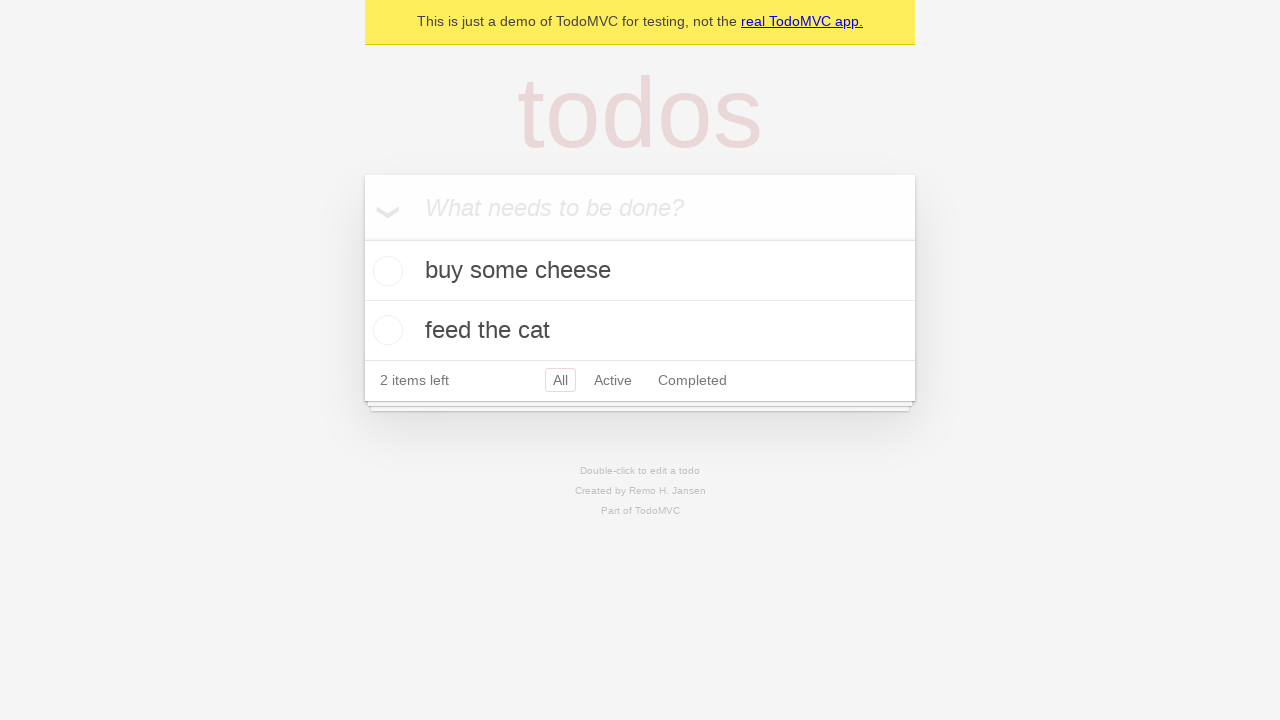